Tests adding multiple todo items to the list and verifies they appear correctly

Starting URL: https://demo.playwright.dev/todomvc

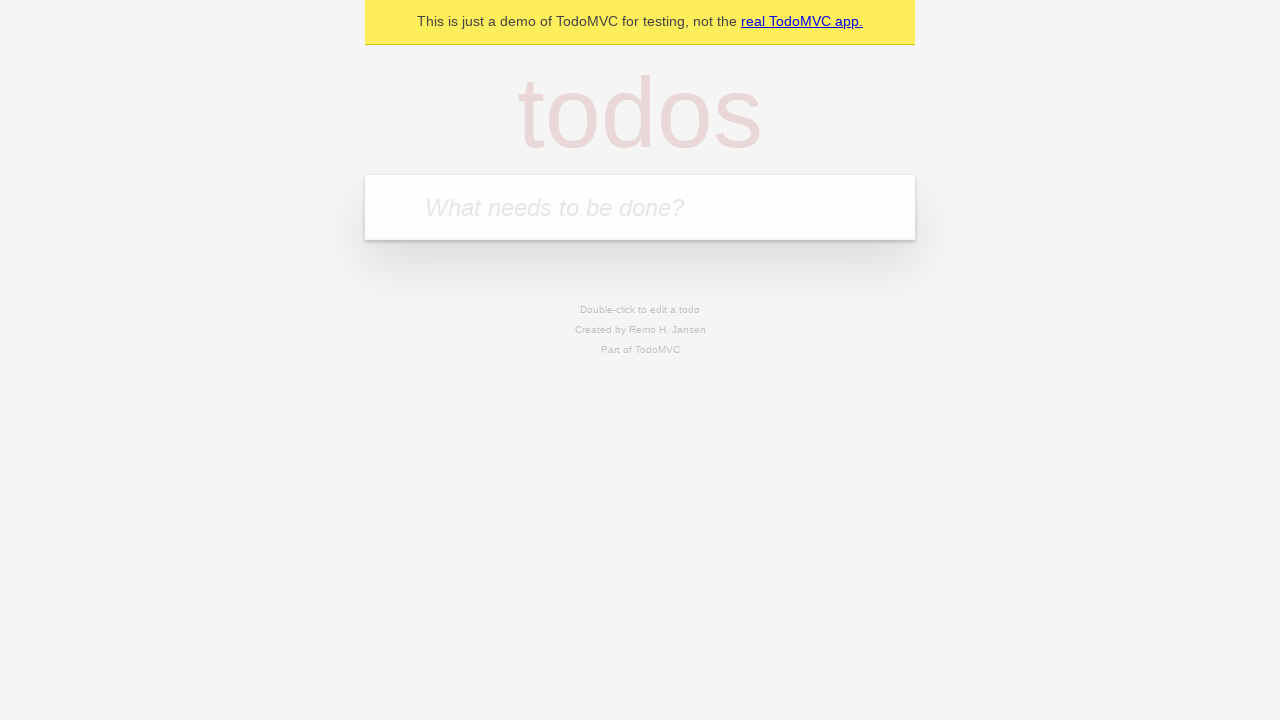

Located the 'What needs to be done?' input field
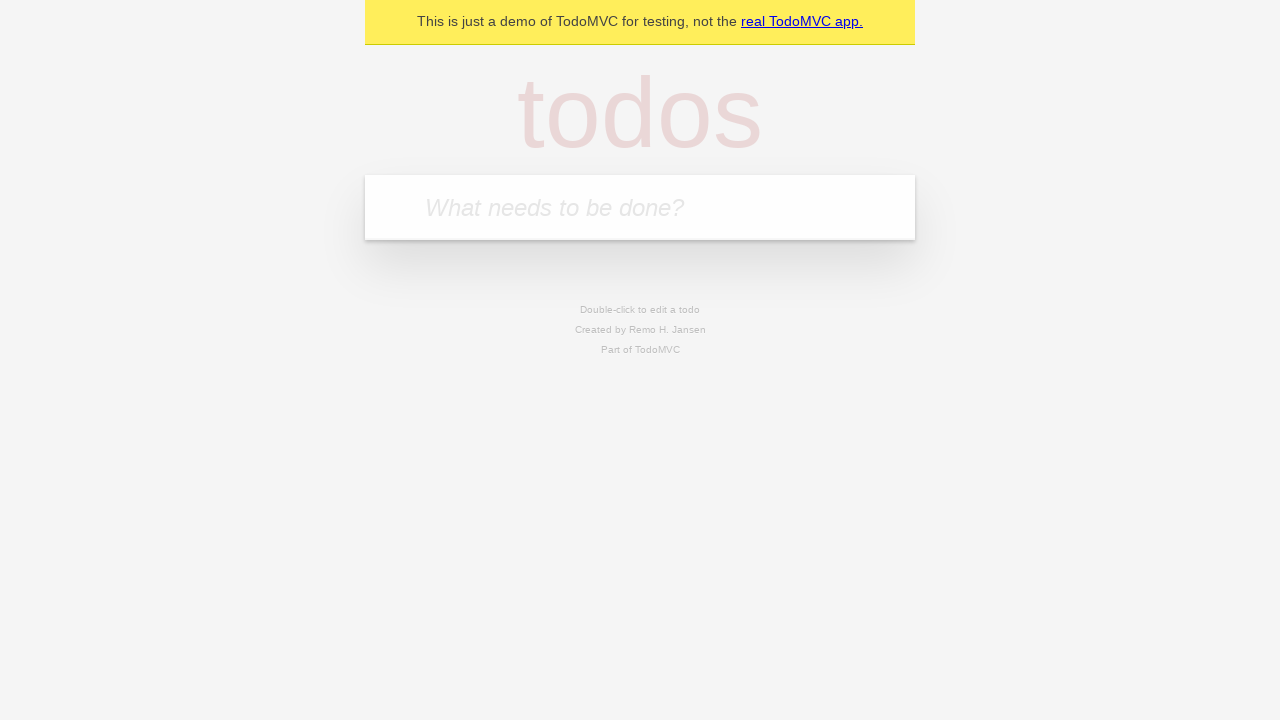

Filled input field with 'buy some cheese' on internal:attr=[placeholder="What needs to be done?"i]
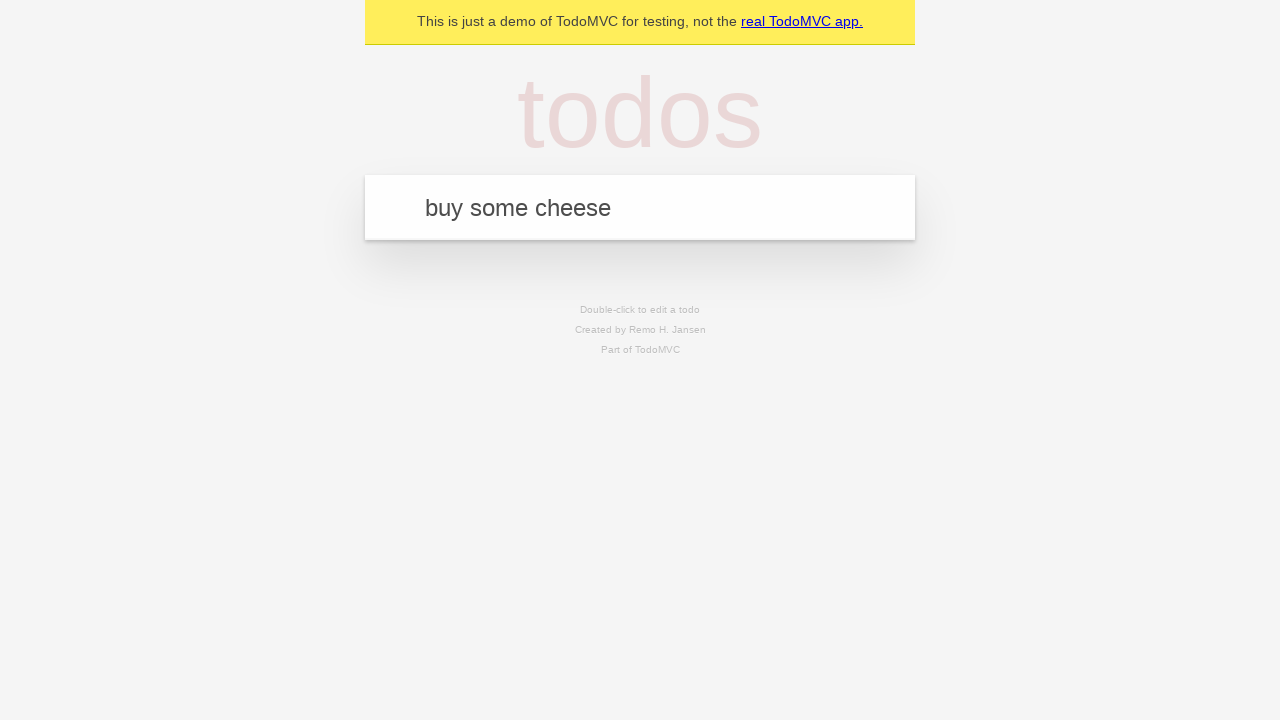

Pressed Enter to create first todo item on internal:attr=[placeholder="What needs to be done?"i]
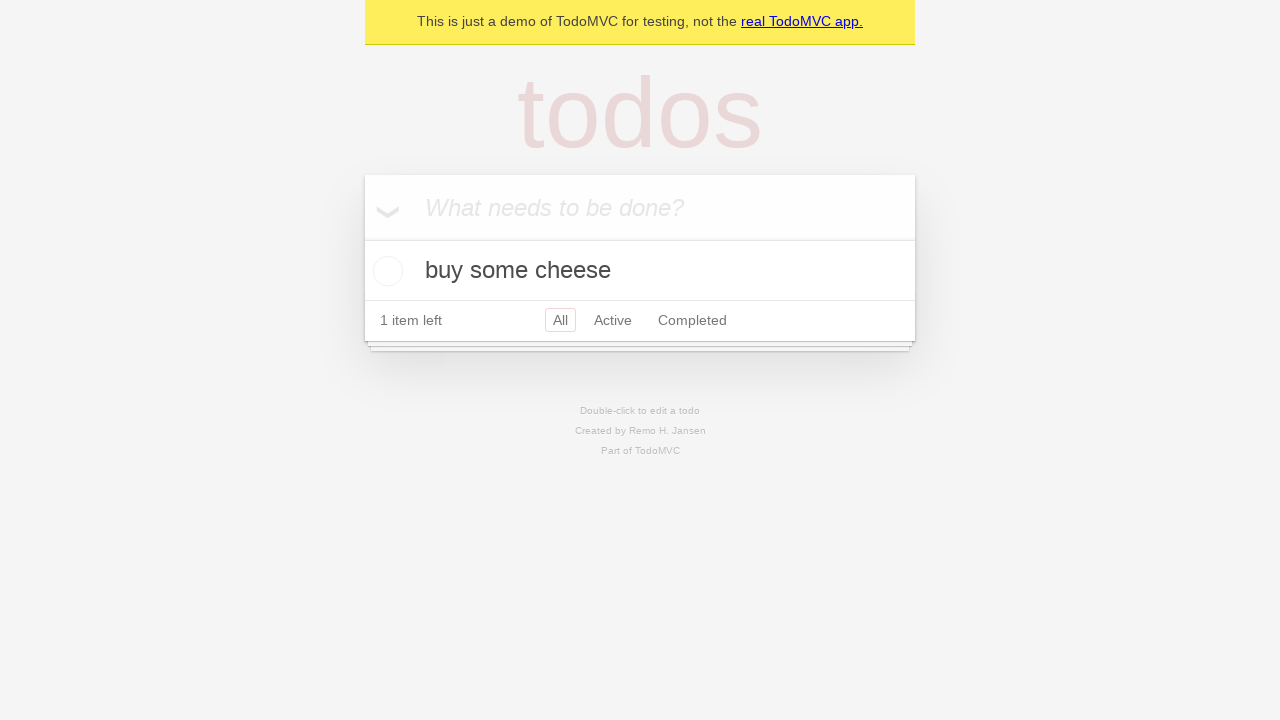

First todo item appeared on the list
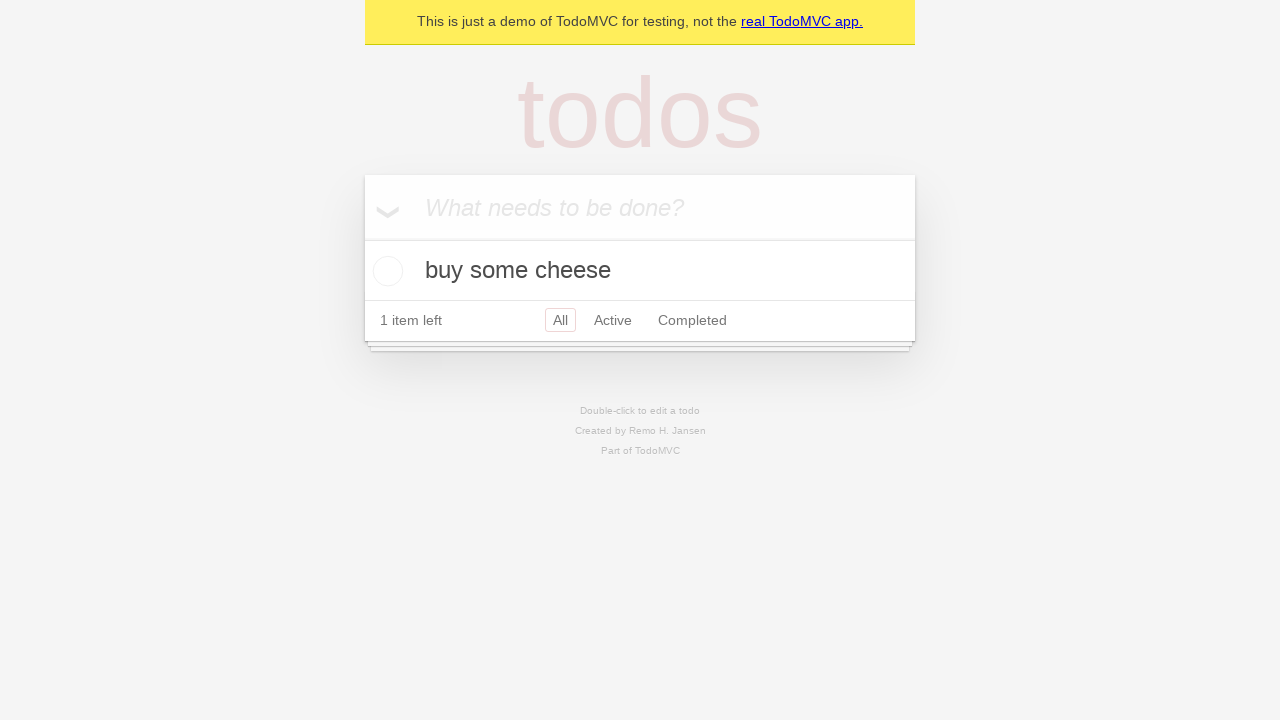

Filled input field with 'feed the cat' on internal:attr=[placeholder="What needs to be done?"i]
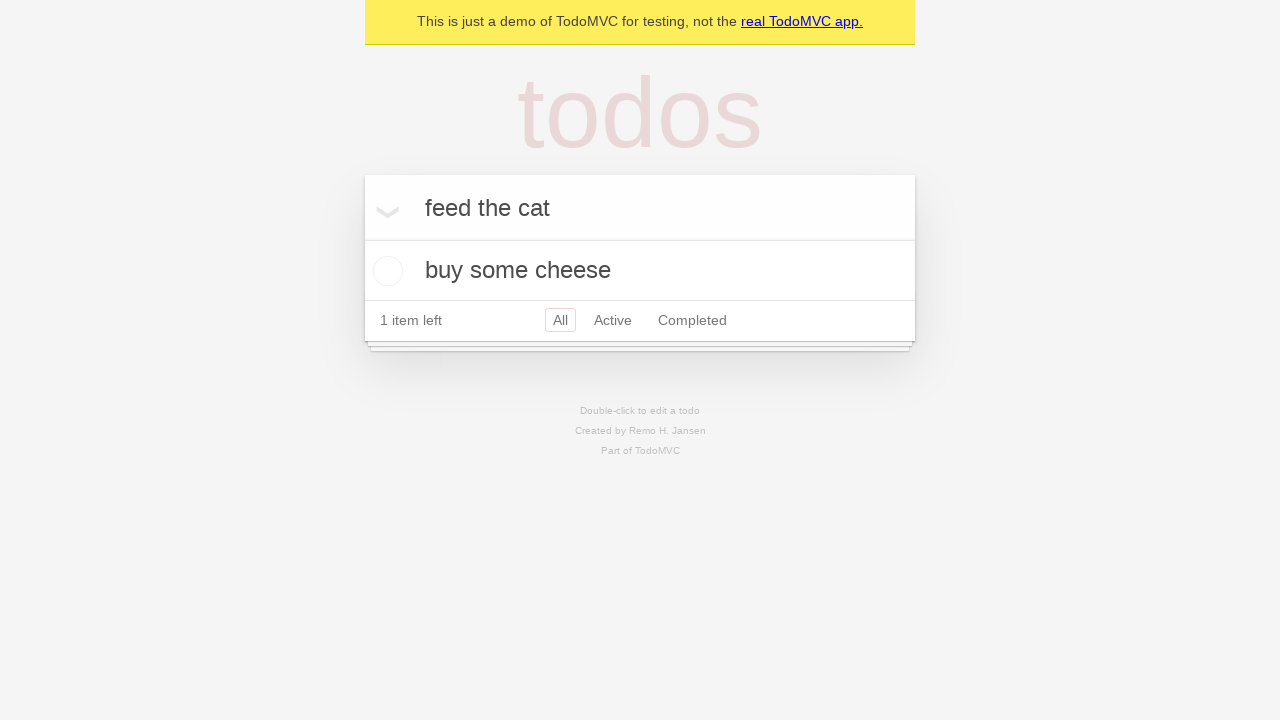

Pressed Enter to create second todo item on internal:attr=[placeholder="What needs to be done?"i]
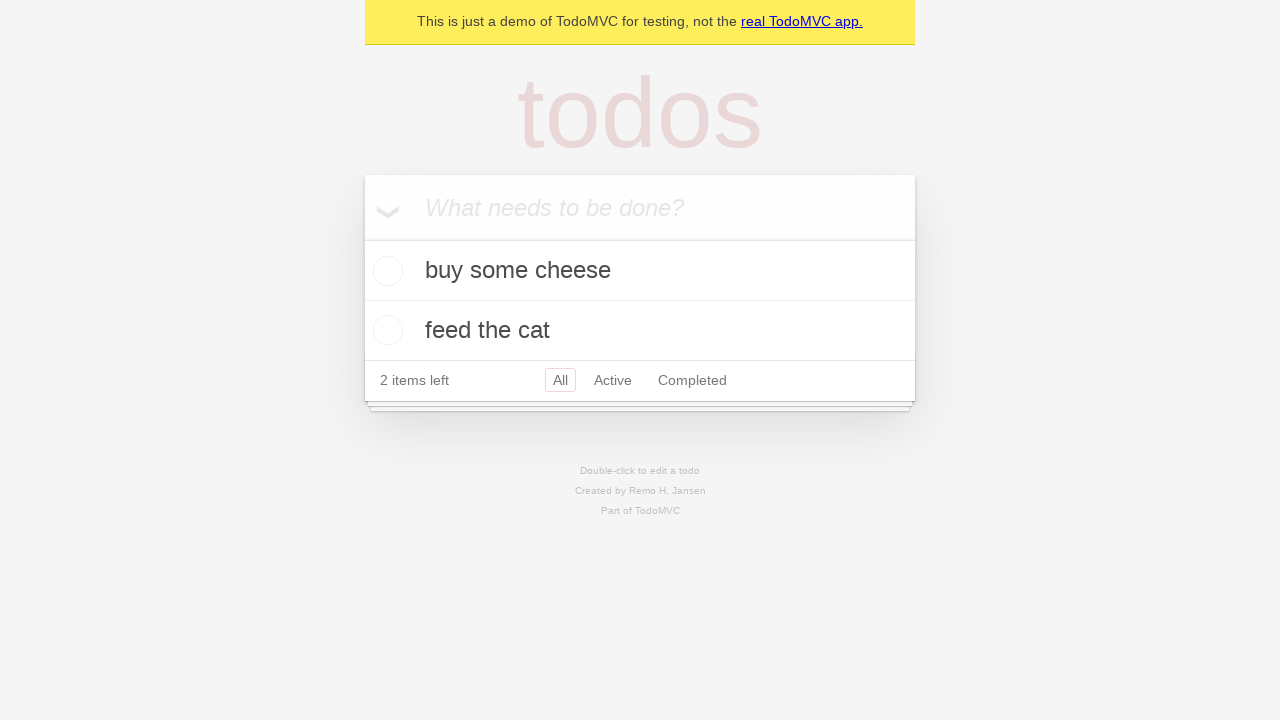

Second todo item appeared, confirming both todo items are now on the list
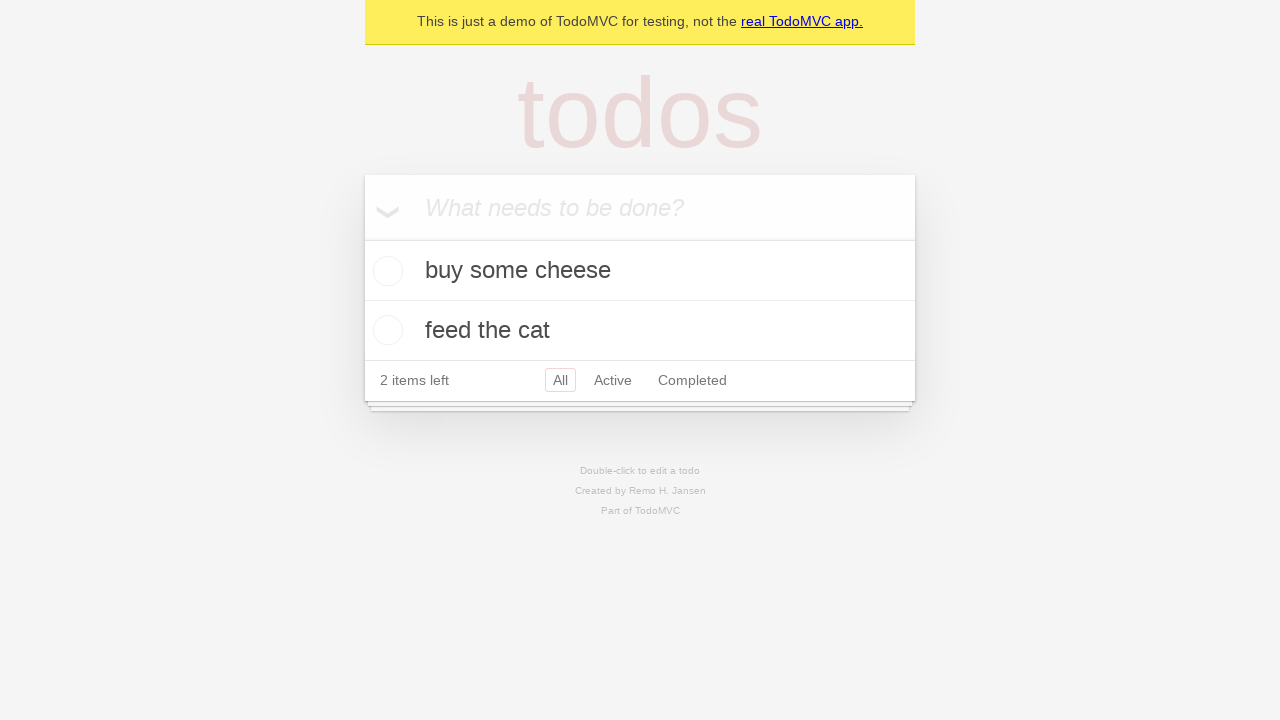

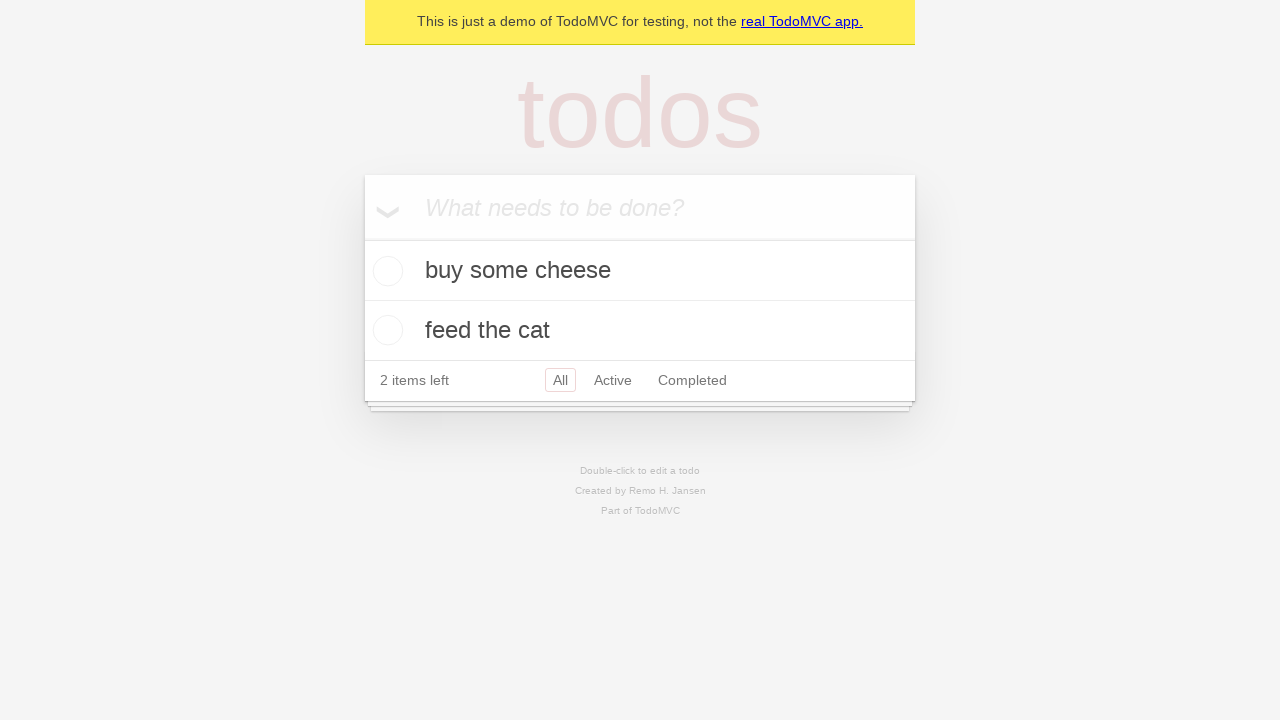